Tests an e-commerce practice site by searching for products containing "ca", verifying the filtered product count, and adding items (including Cashews) to the cart.

Starting URL: https://rahulshettyacademy.com/seleniumPractise/#/

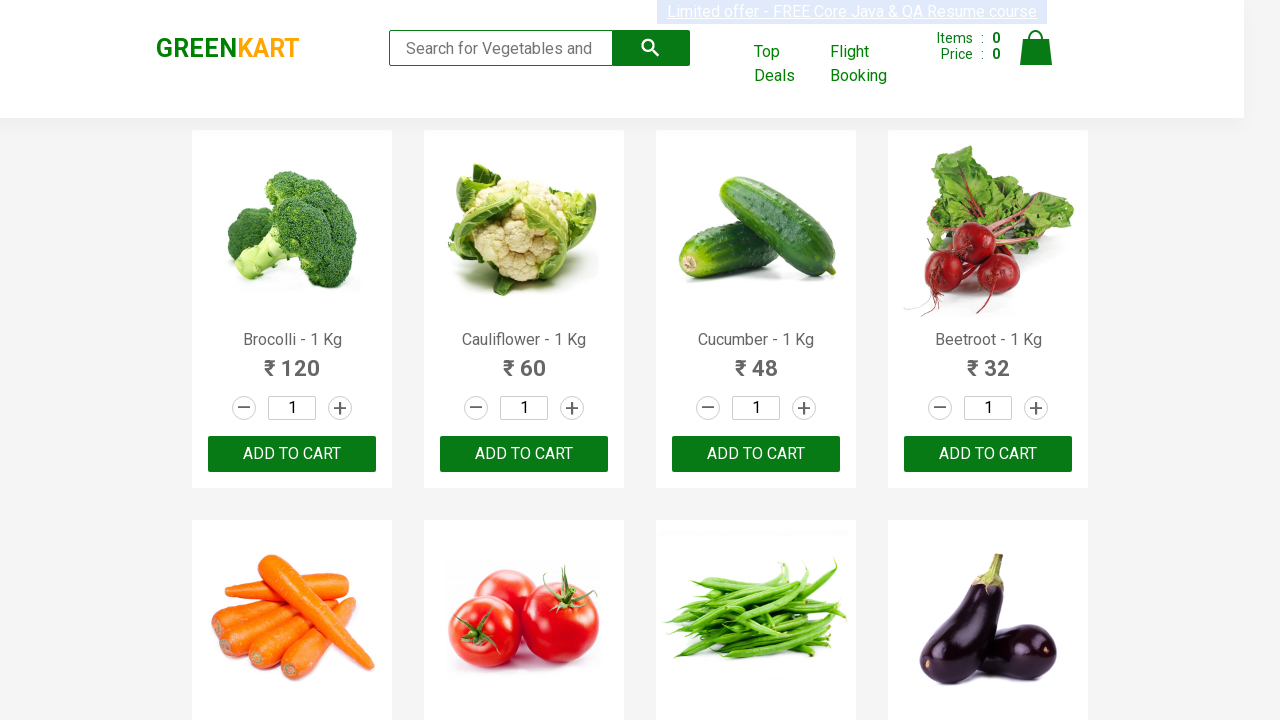

Filled search field with 'ca' to filter products on .search-keyword
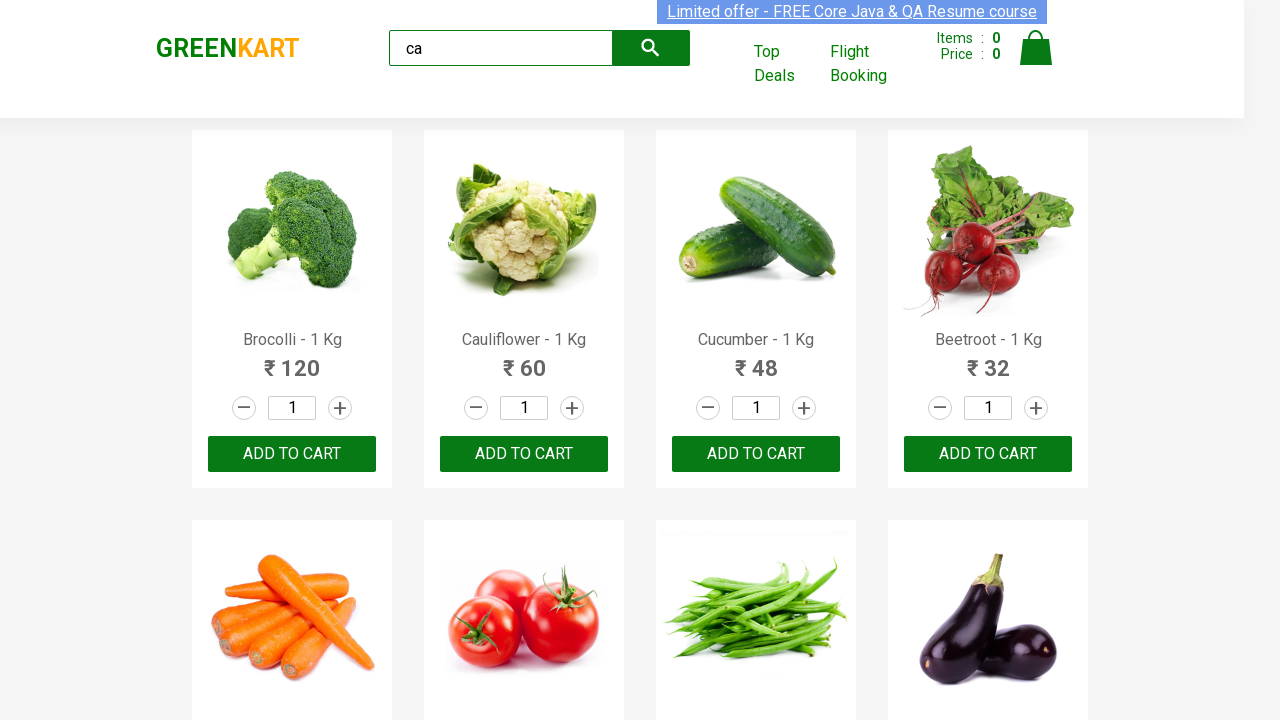

Waited for filtered products to load and be visible
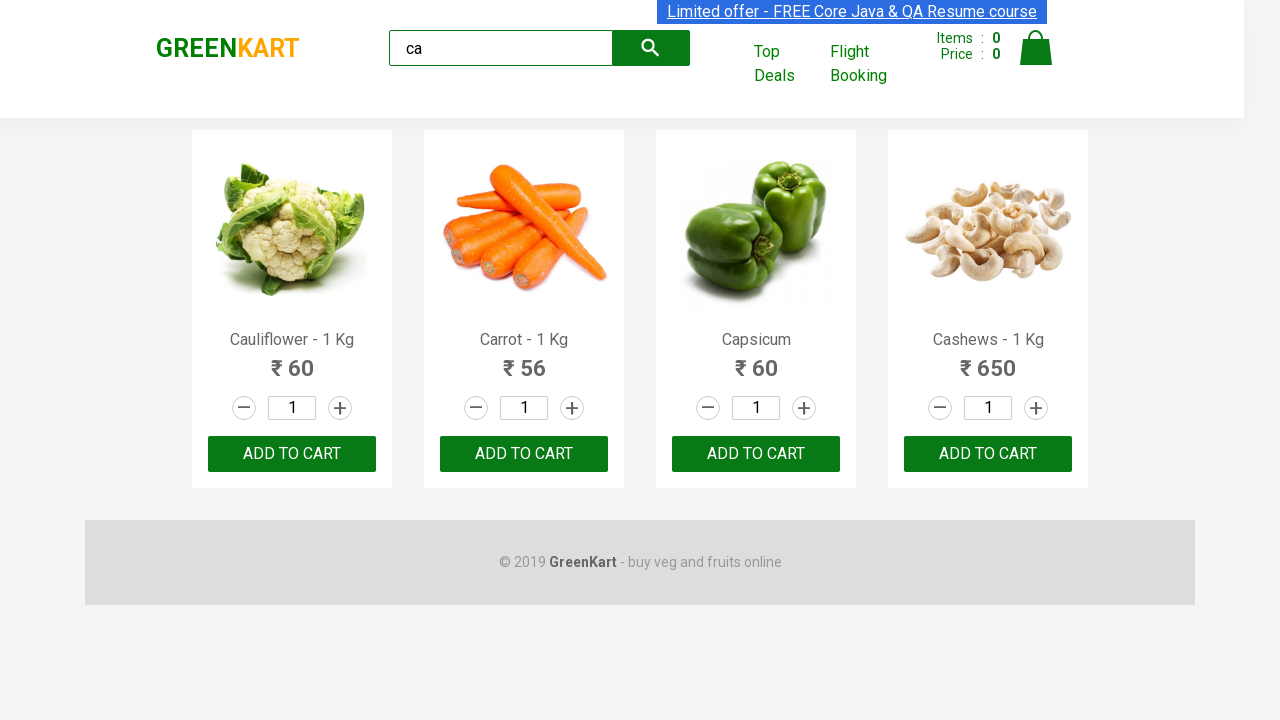

Clicked ADD TO CART on the third filtered product at (756, 454) on .products .product >> nth=2 >> text=ADD TO CART
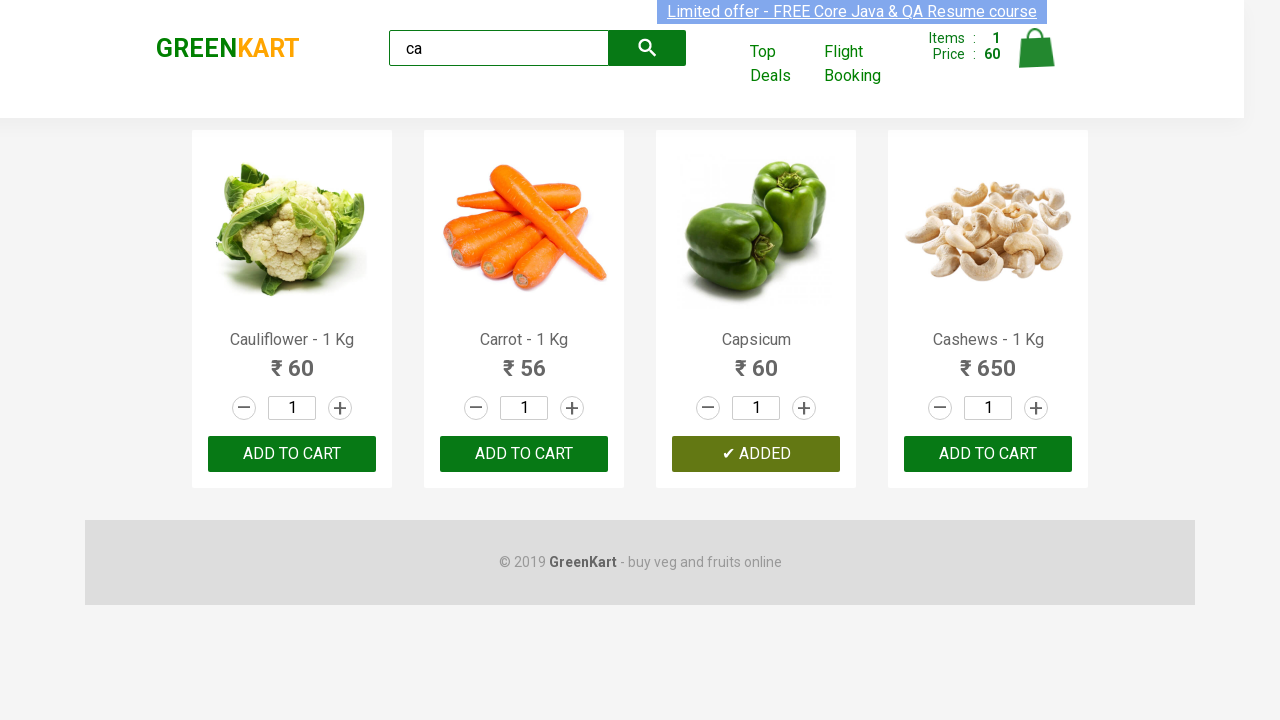

Found and clicked ADD TO CART for Cashews product at (988, 454) on .products .product >> nth=3 >> text=ADD TO CART
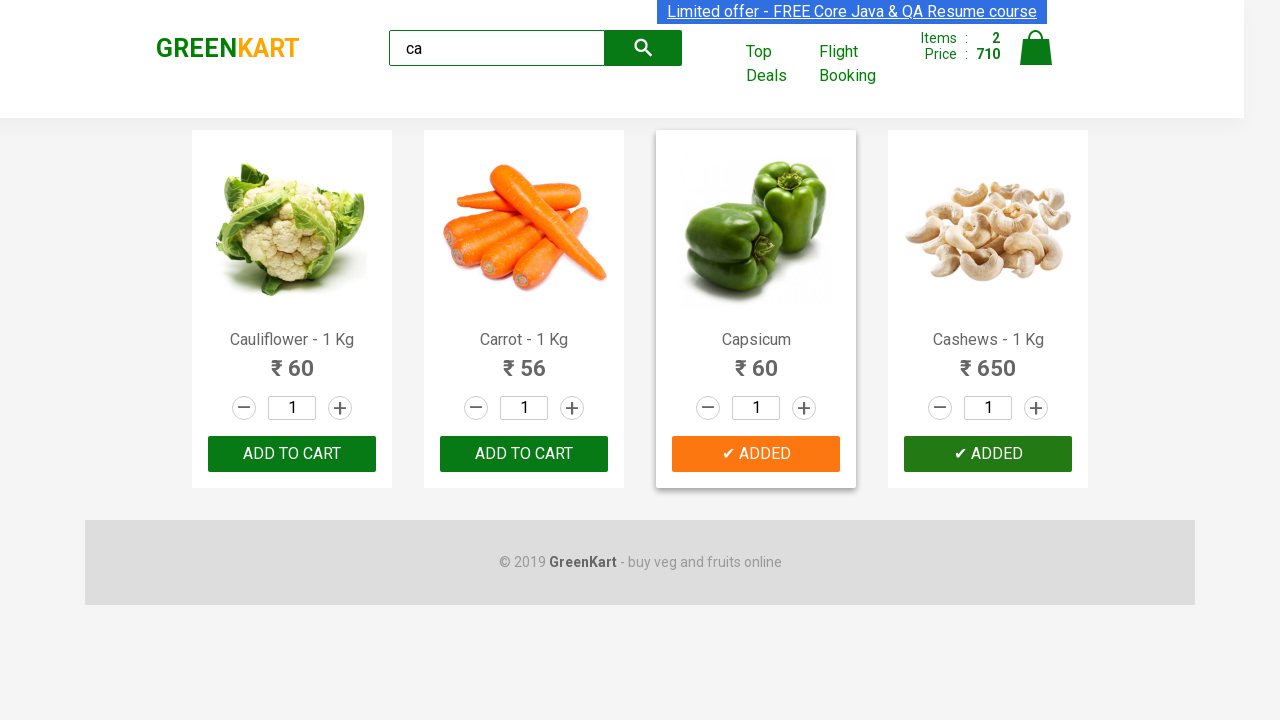

Verified that the brand logo element is present on the page
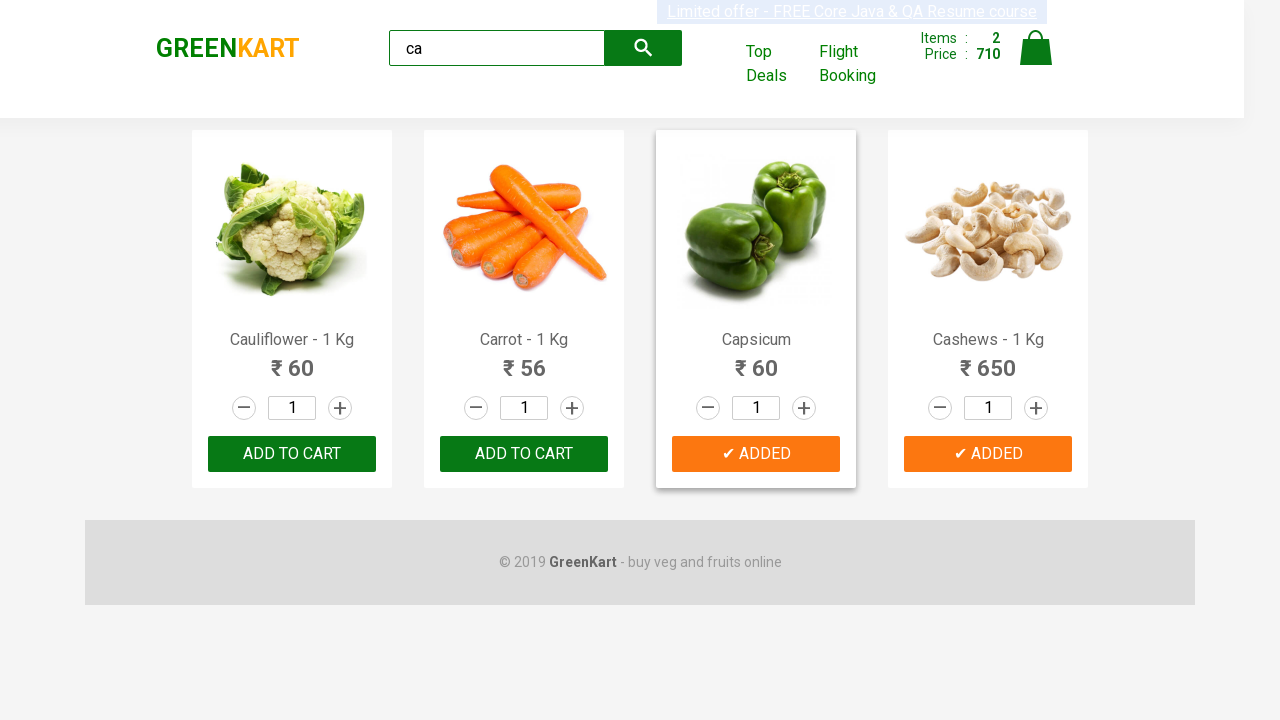

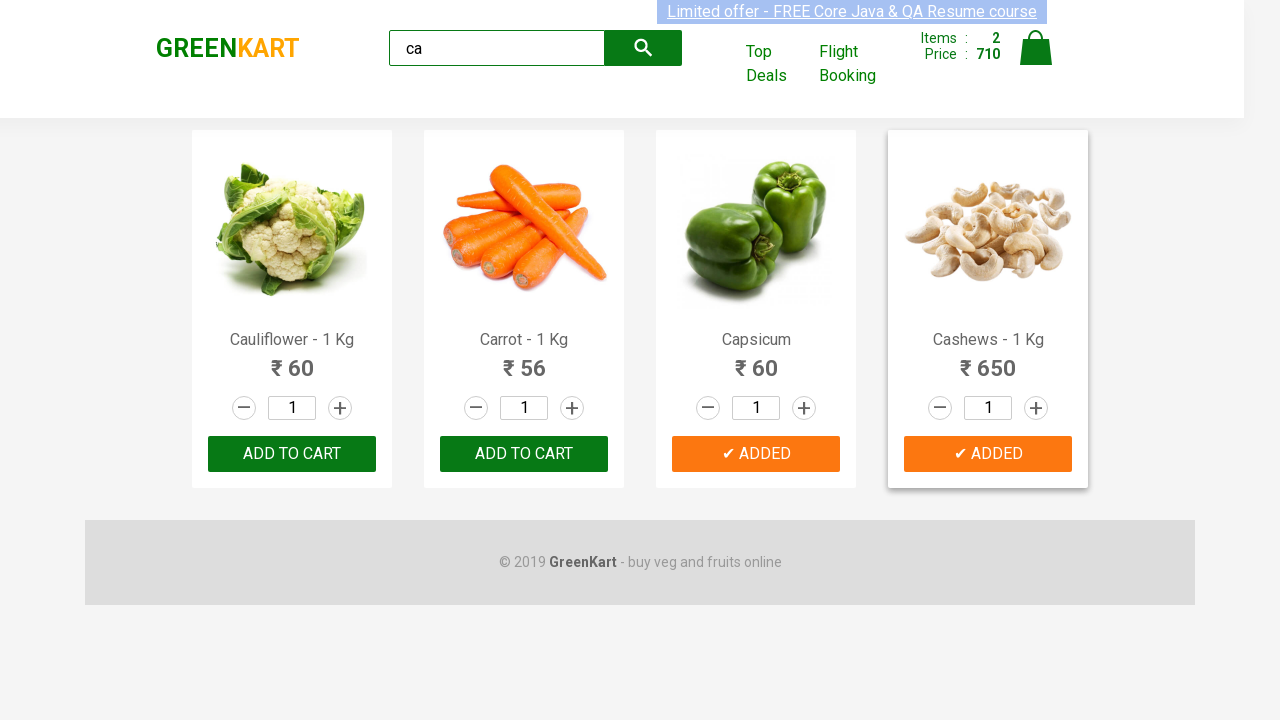